Tests the student registration form by navigating to the Selenium practice page and filling in the name field

Starting URL: https://www.tutorialspoint.com/selenium/practice/selenium_automation_practice.php

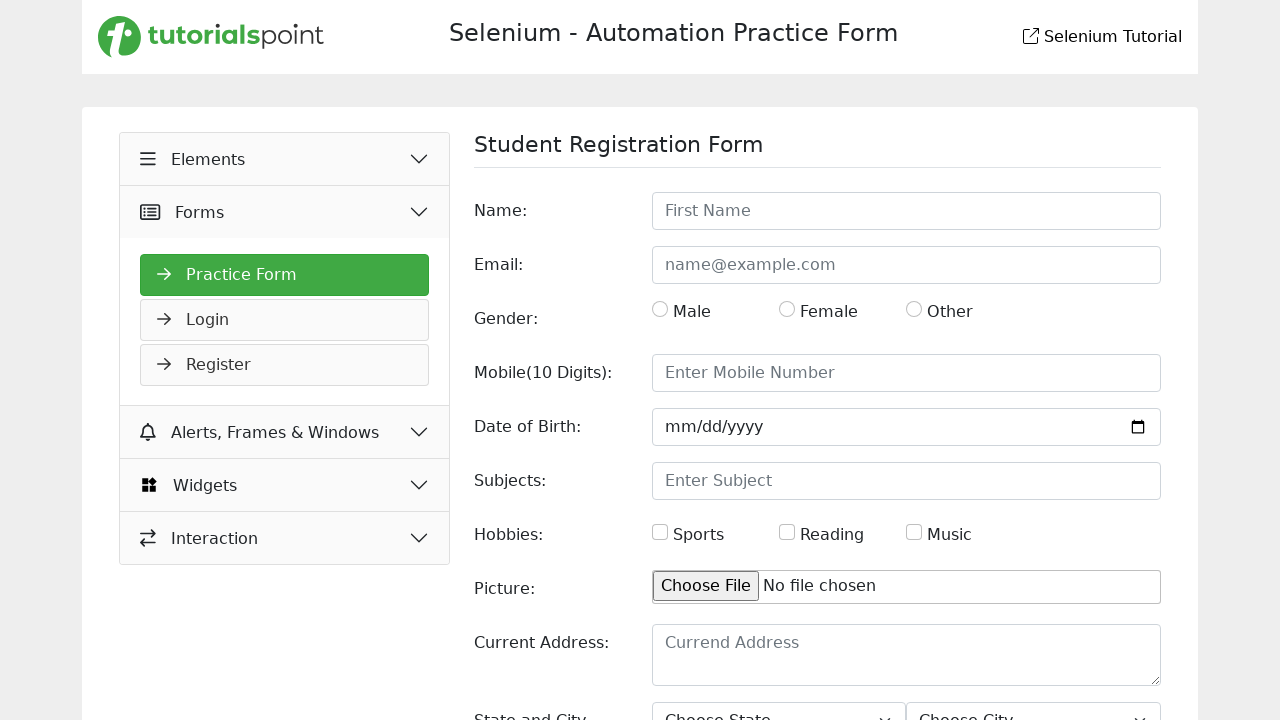

Filled name field with 'Abidur' on student registration form on input#name
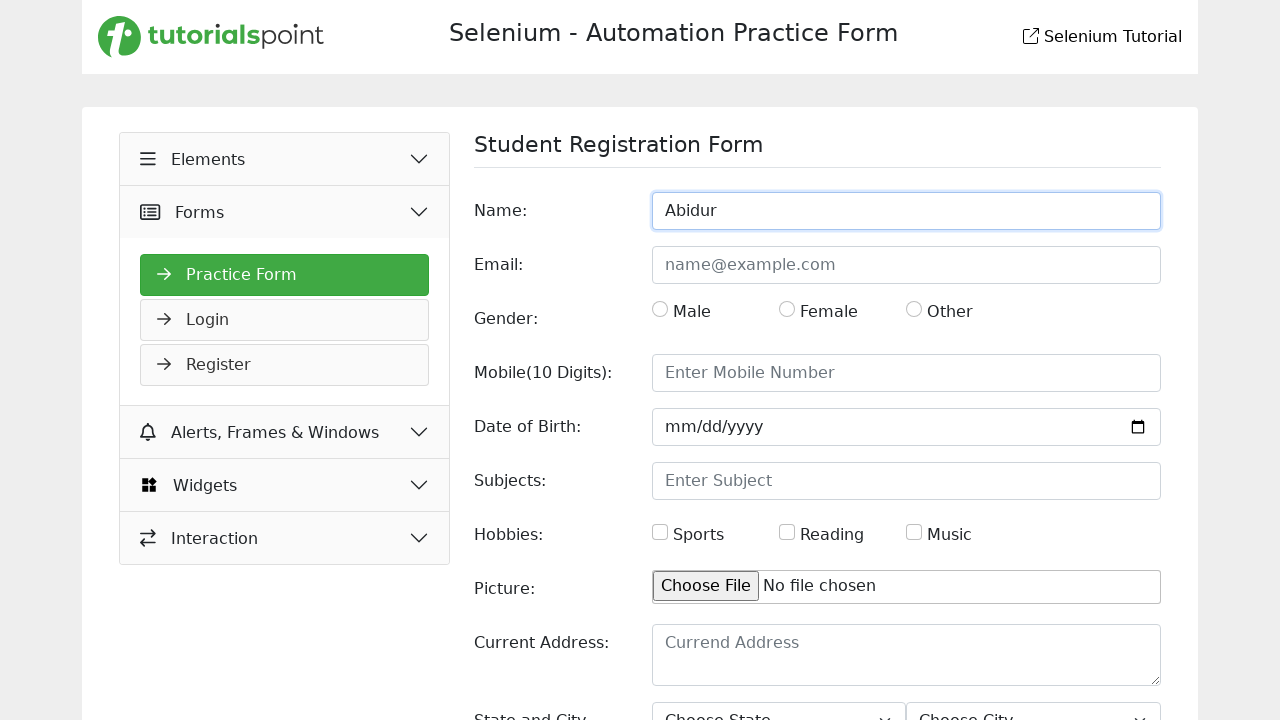

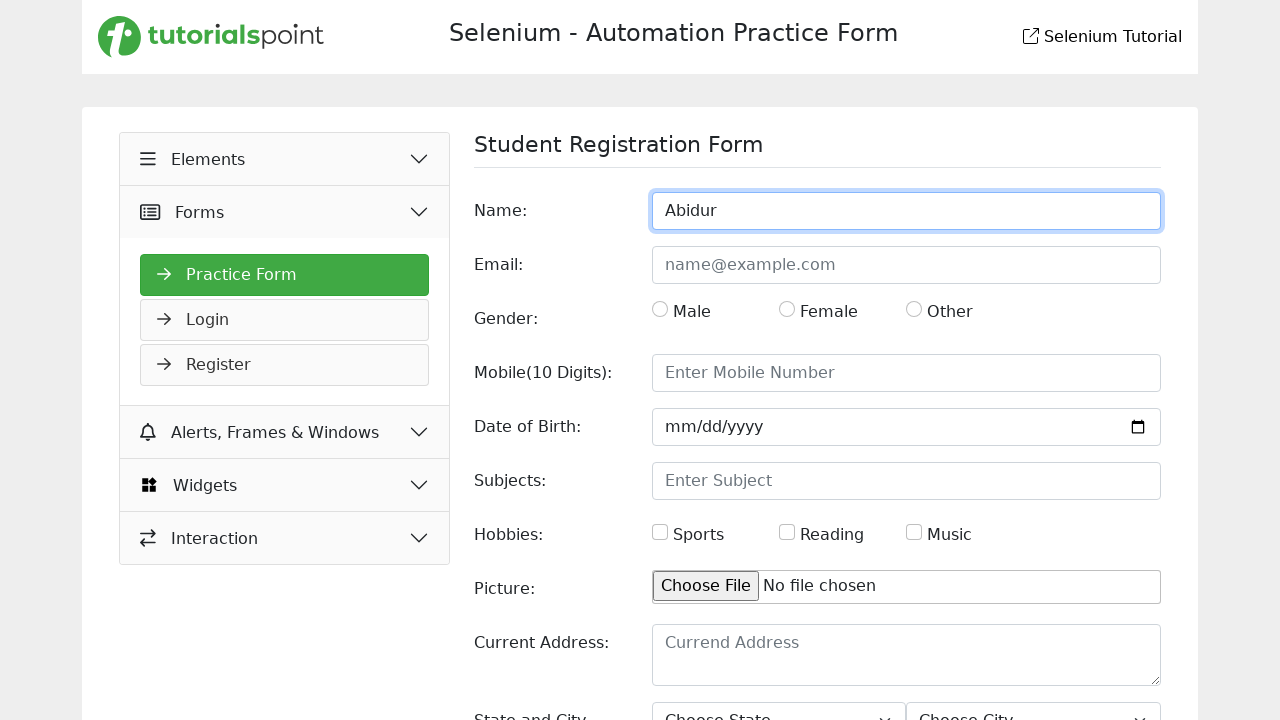